Tests that todo data persists after a page reload

Starting URL: https://demo.playwright.dev/todomvc

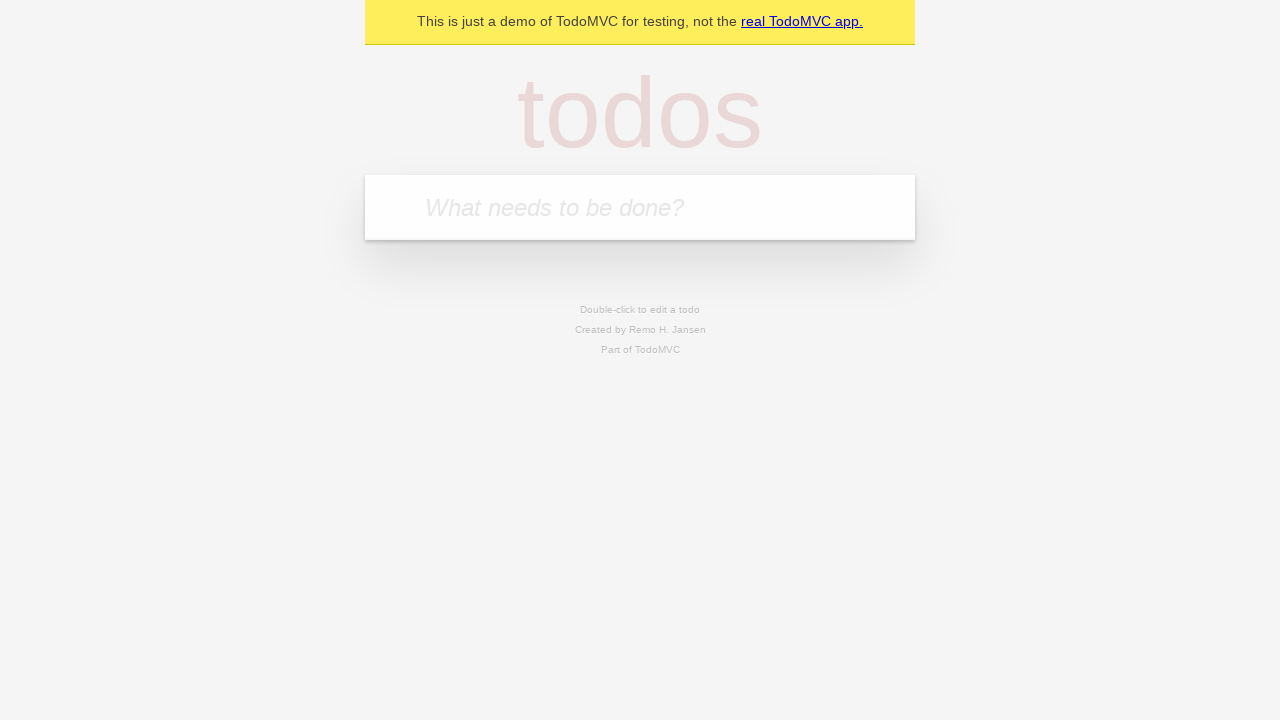

Filled new todo input with 'buy some cheese' on .new-todo
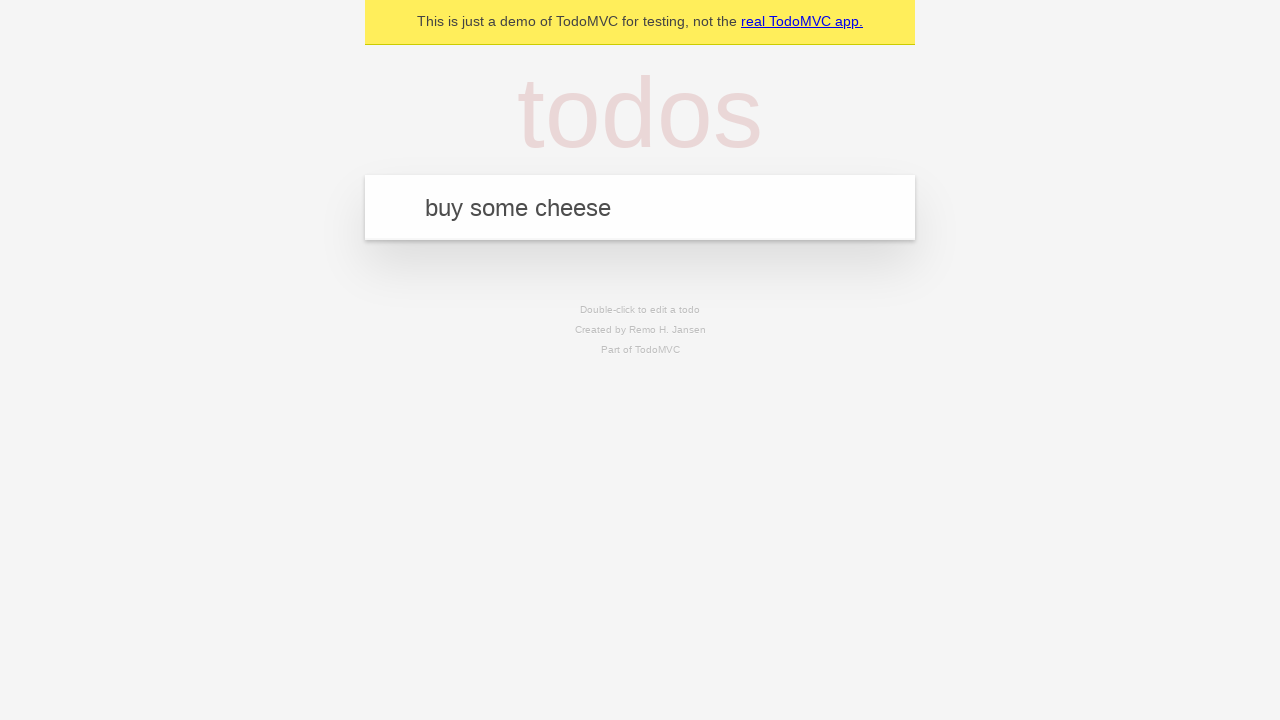

Pressed Enter to create first todo item on .new-todo
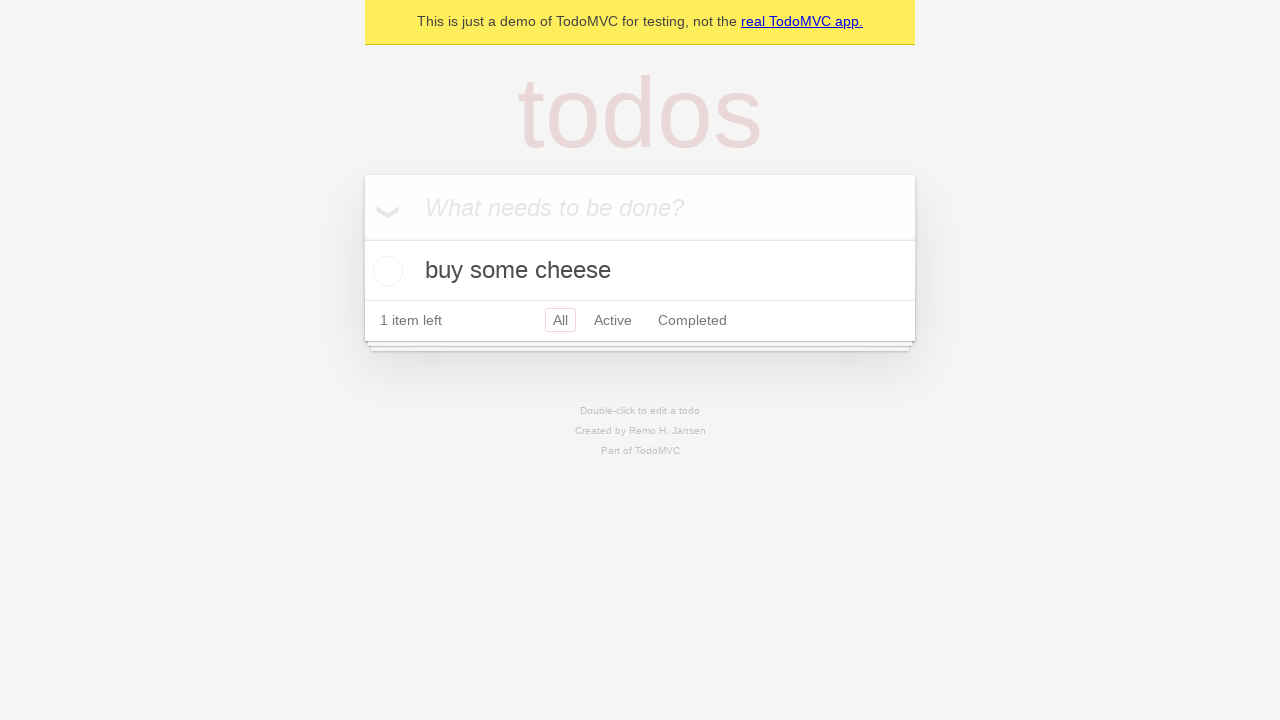

Filled new todo input with 'feed the cat' on .new-todo
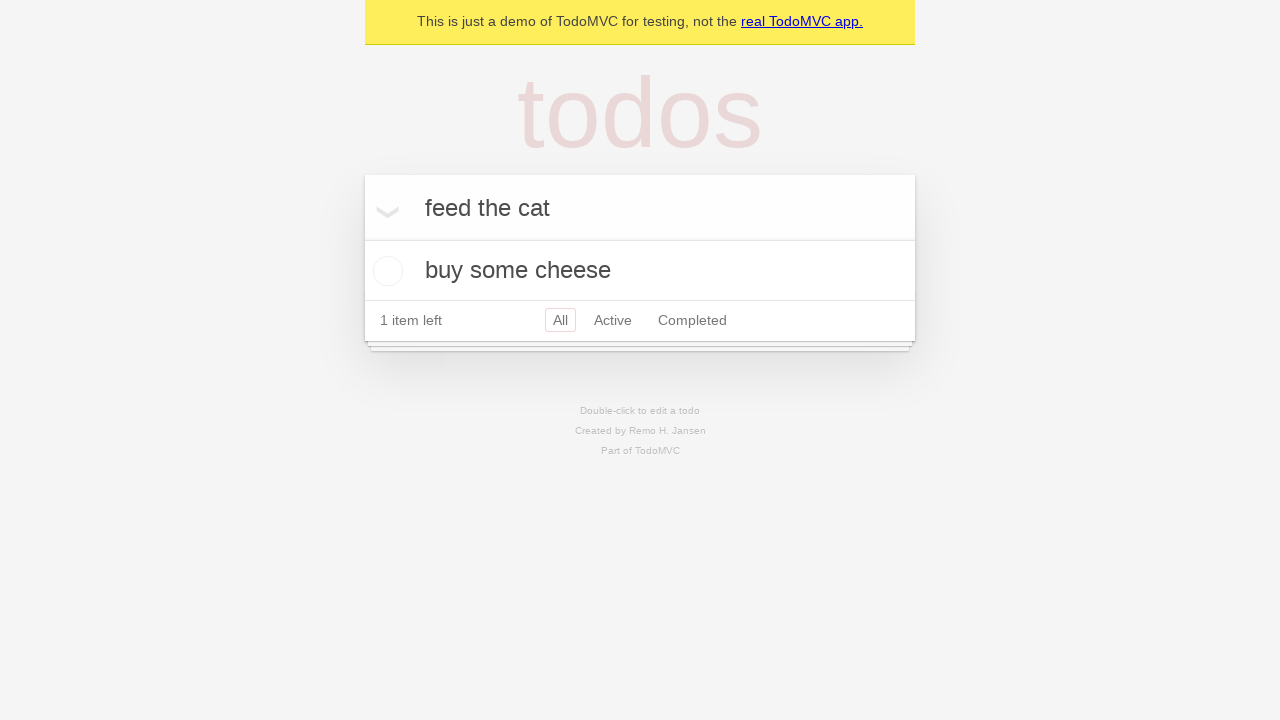

Pressed Enter to create second todo item on .new-todo
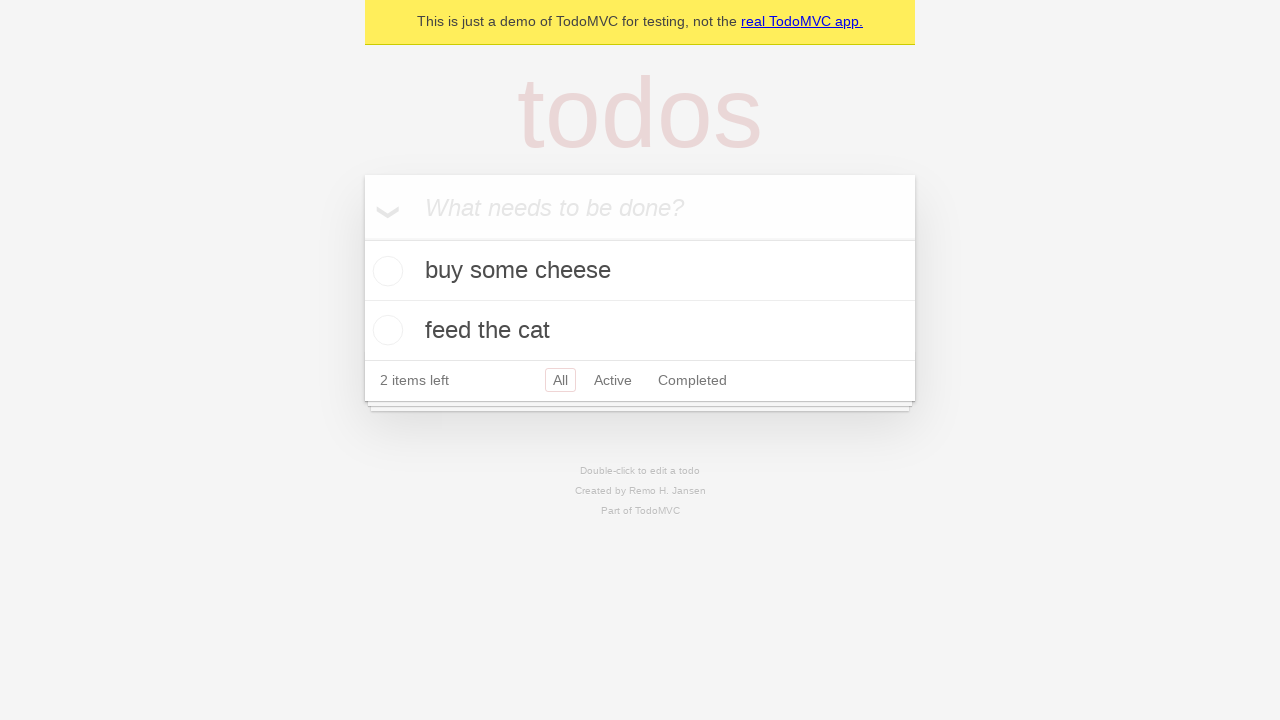

Waited for second todo item to appear in the list
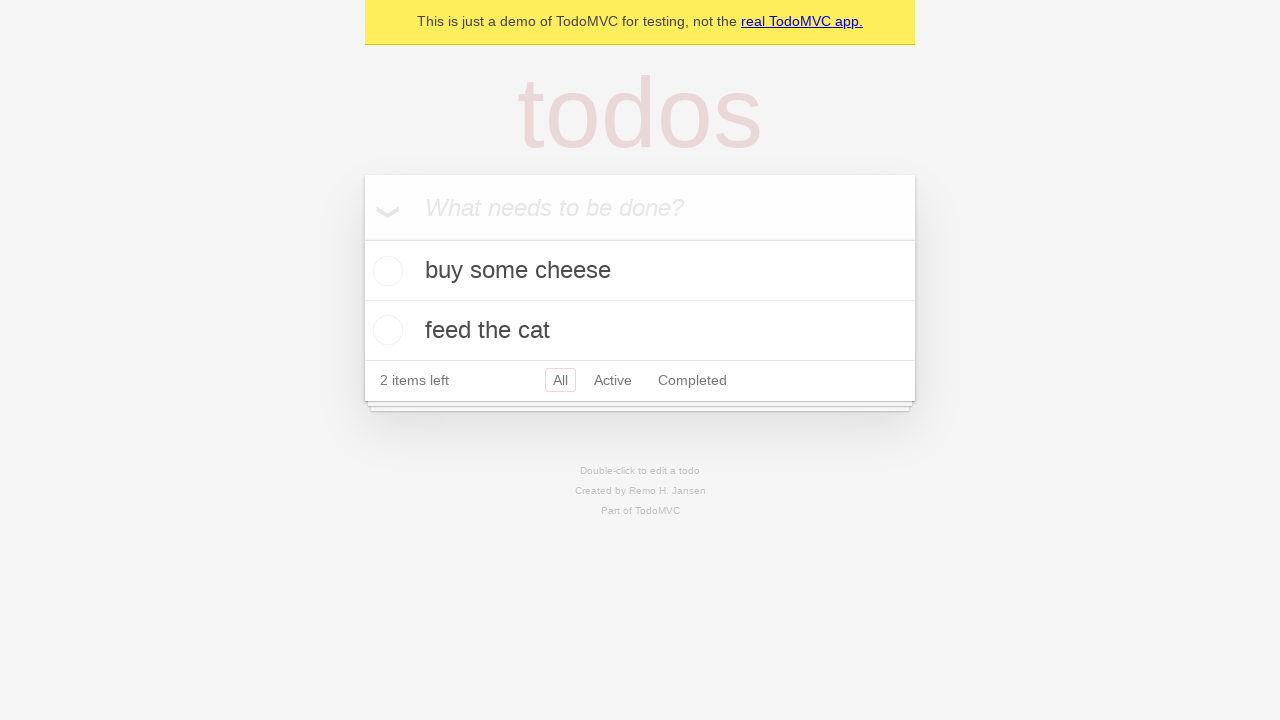

Checked the first todo item as completed at (385, 271) on .todo-list li >> nth=0 >> .toggle
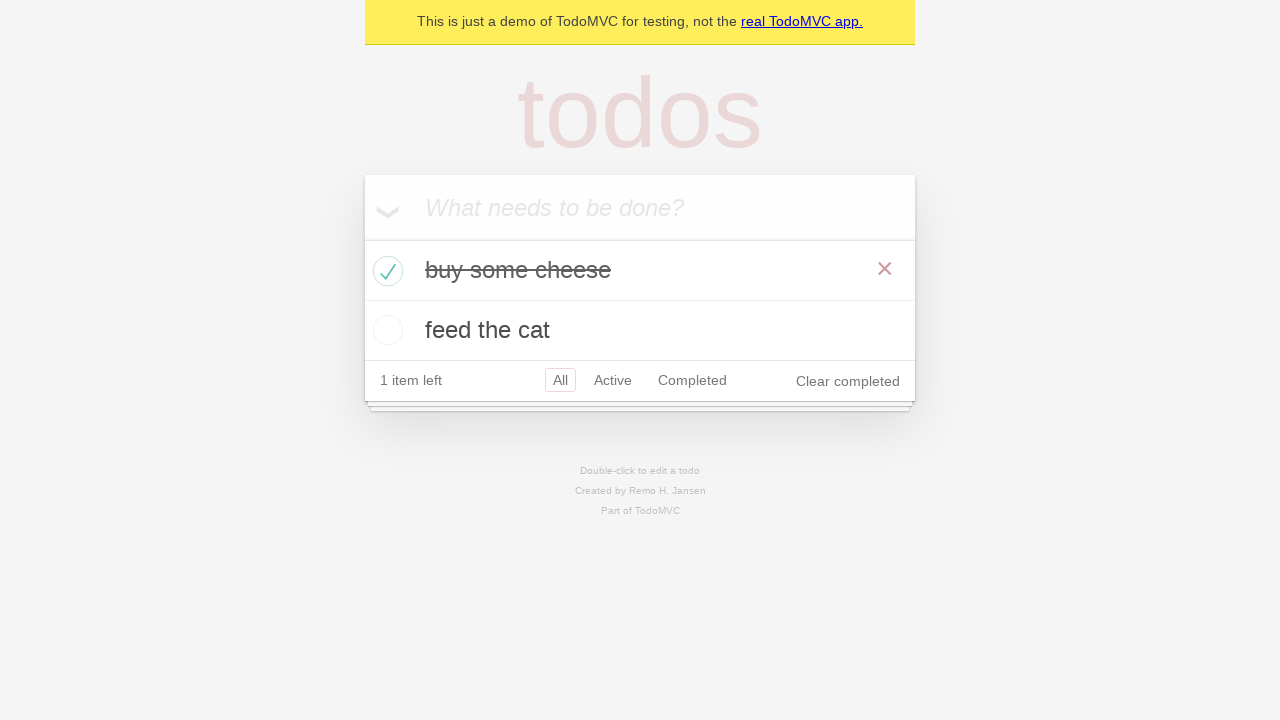

Reloaded the page to test data persistence
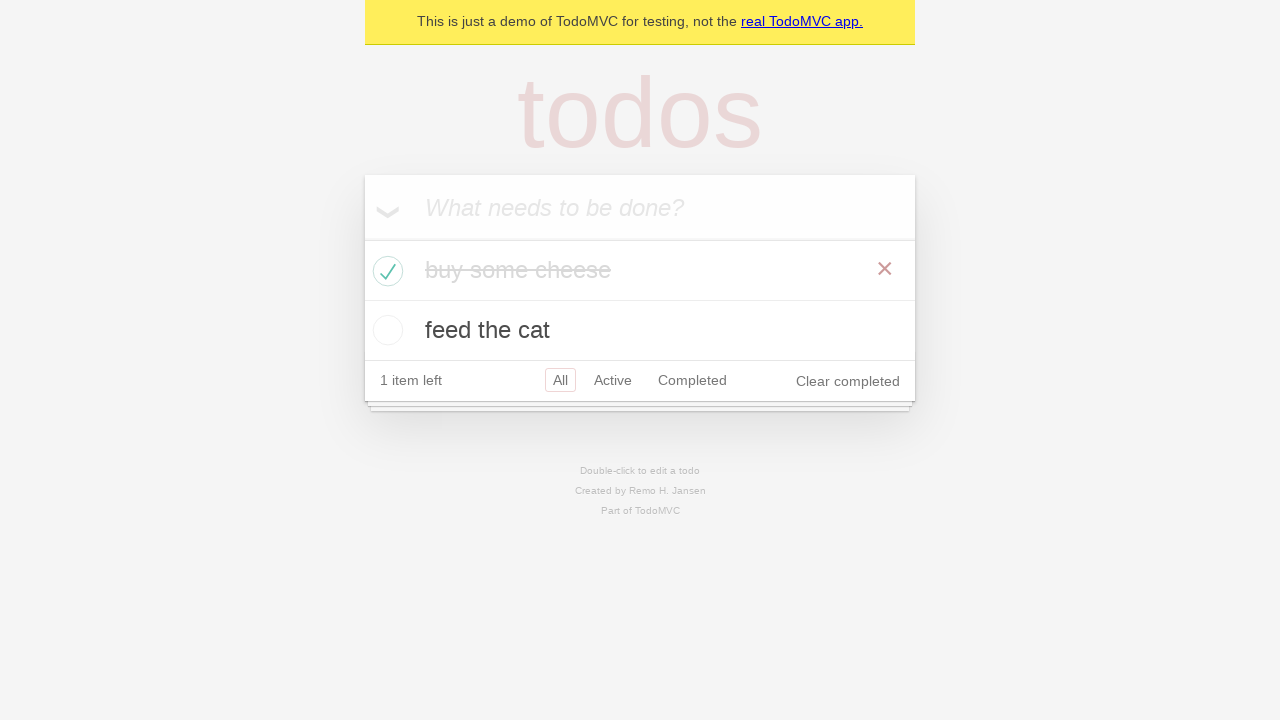

Verified that both todo items persisted after page reload
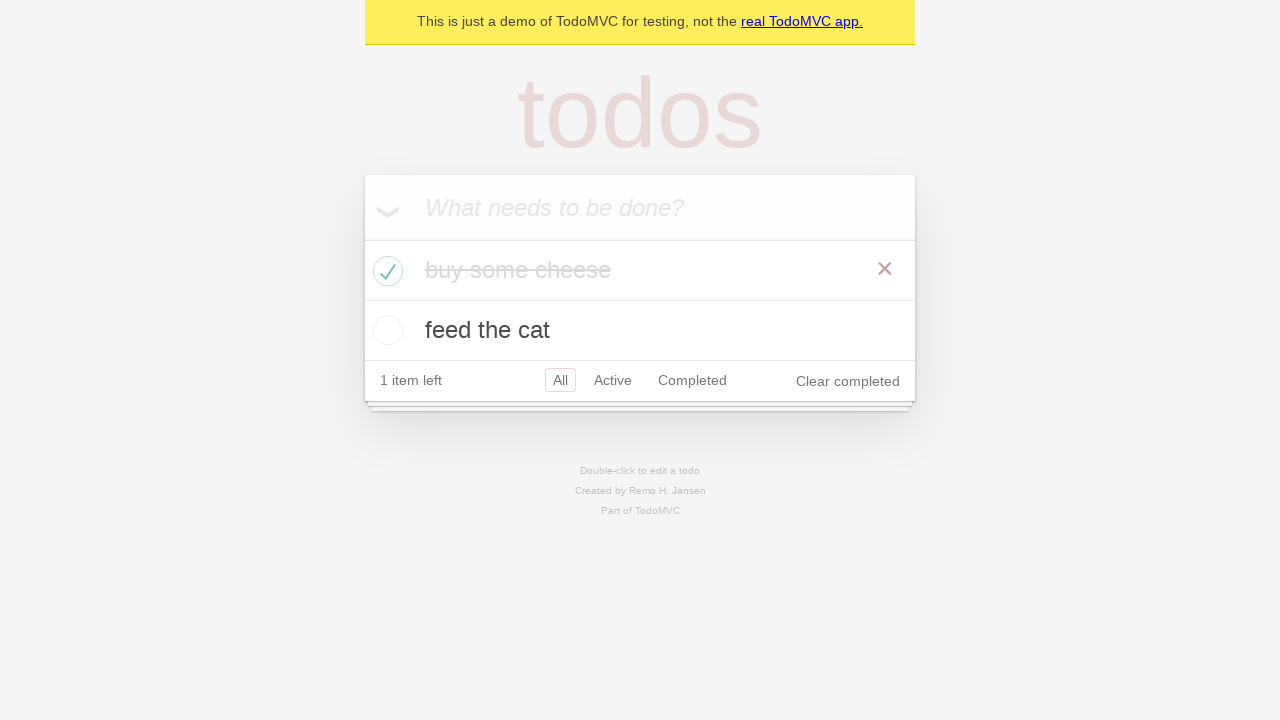

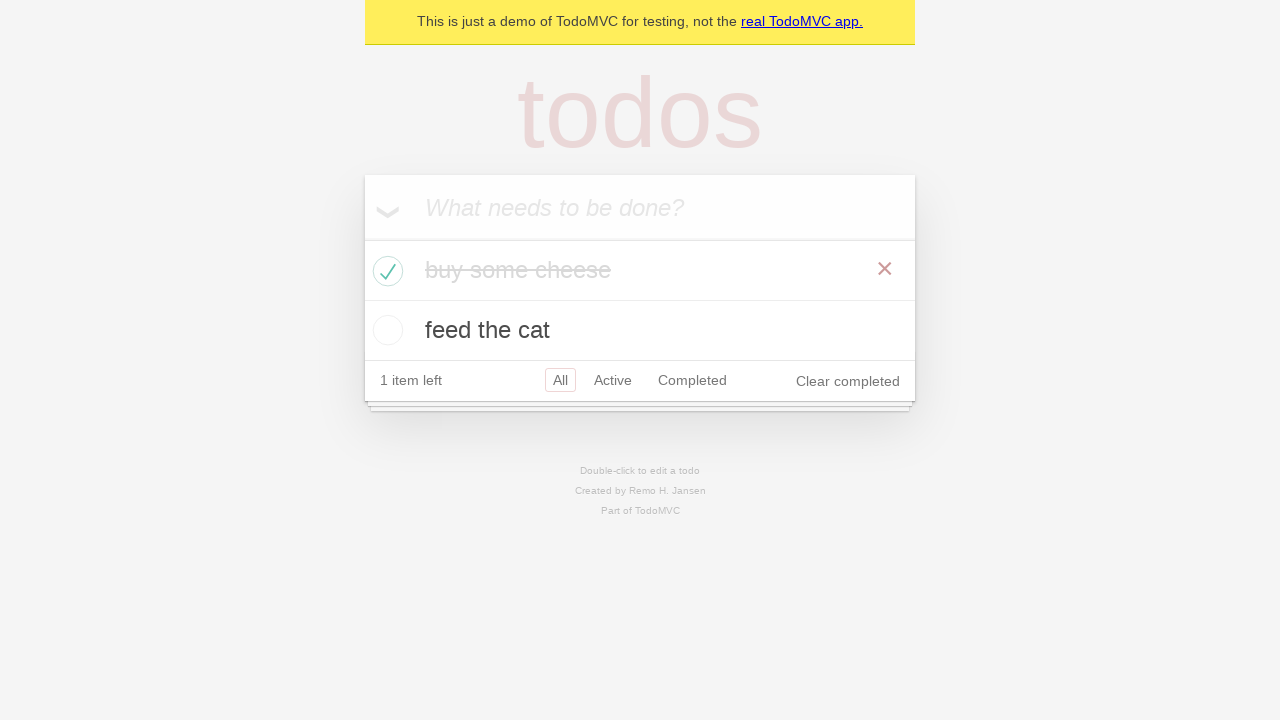